Tests the Entry Ad page by navigating to it and closing the modal popup that appears

Starting URL: https://the-internet.herokuapp.com/

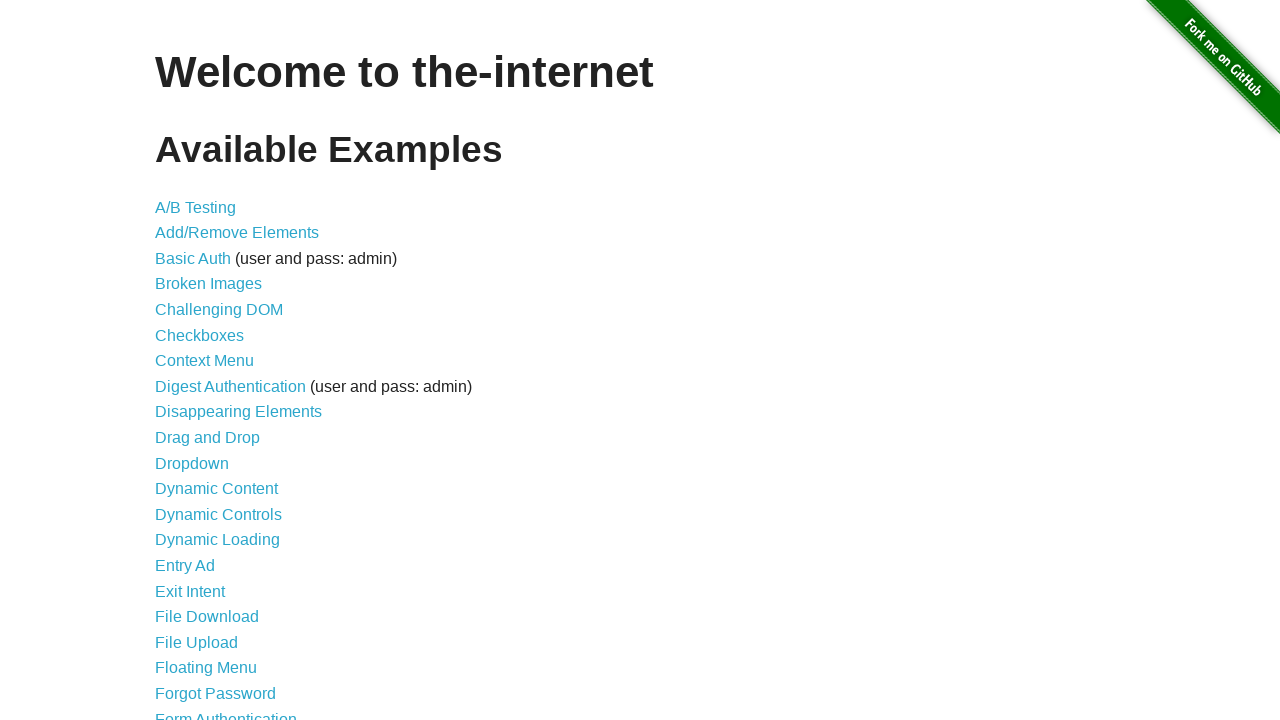

Clicked on Entry Ad link at (185, 566) on a[href='/entry_ad']
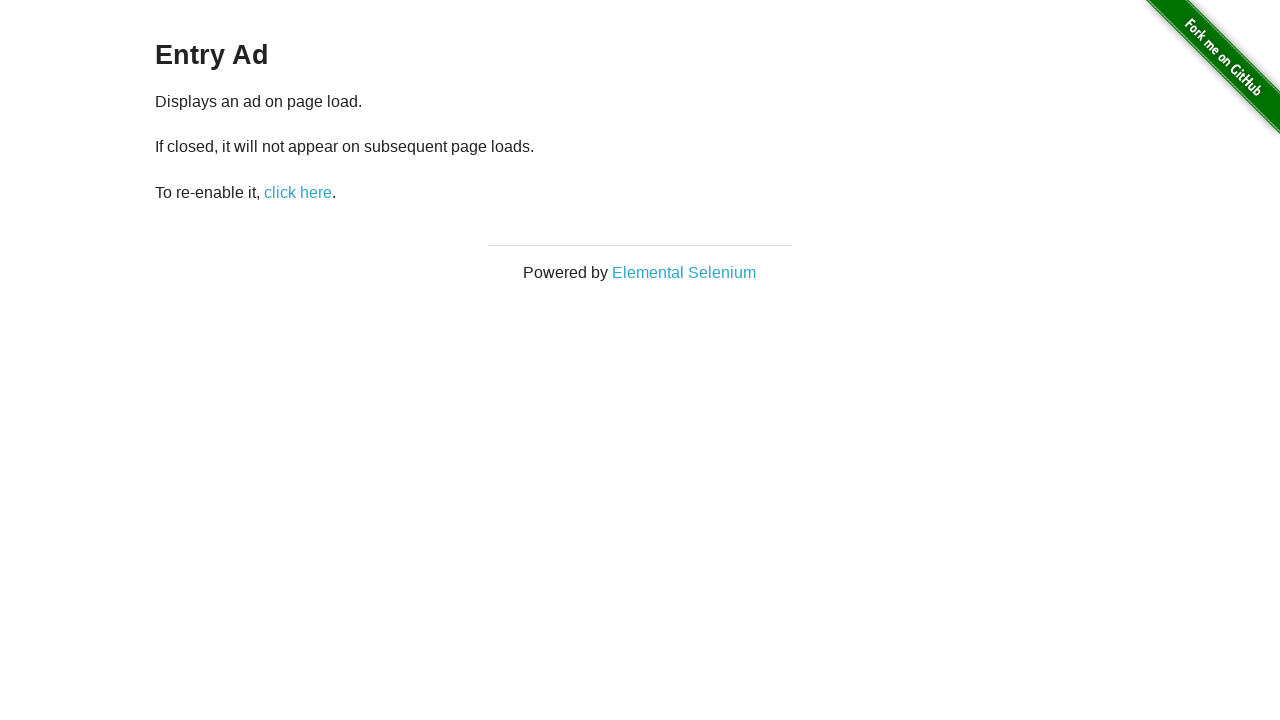

Modal popup appeared on Entry Ad page
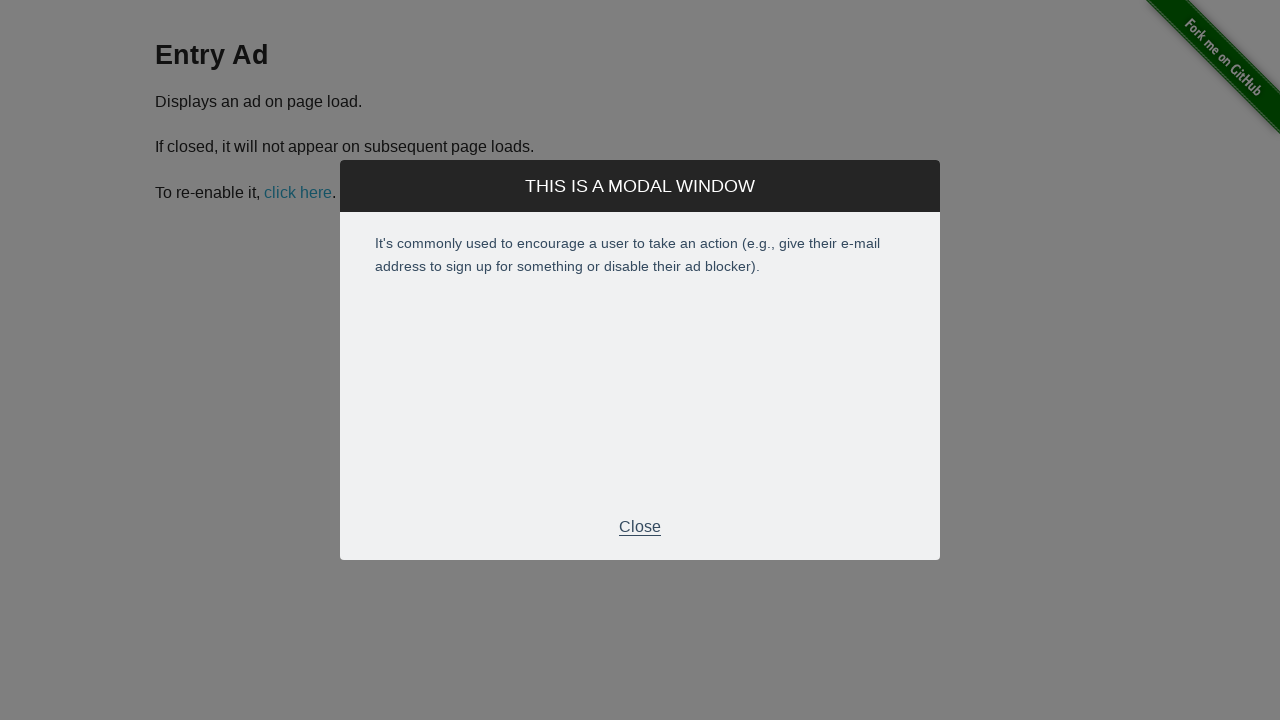

Clicked close button on modal popup at (640, 527) on #modal div.modal-footer p
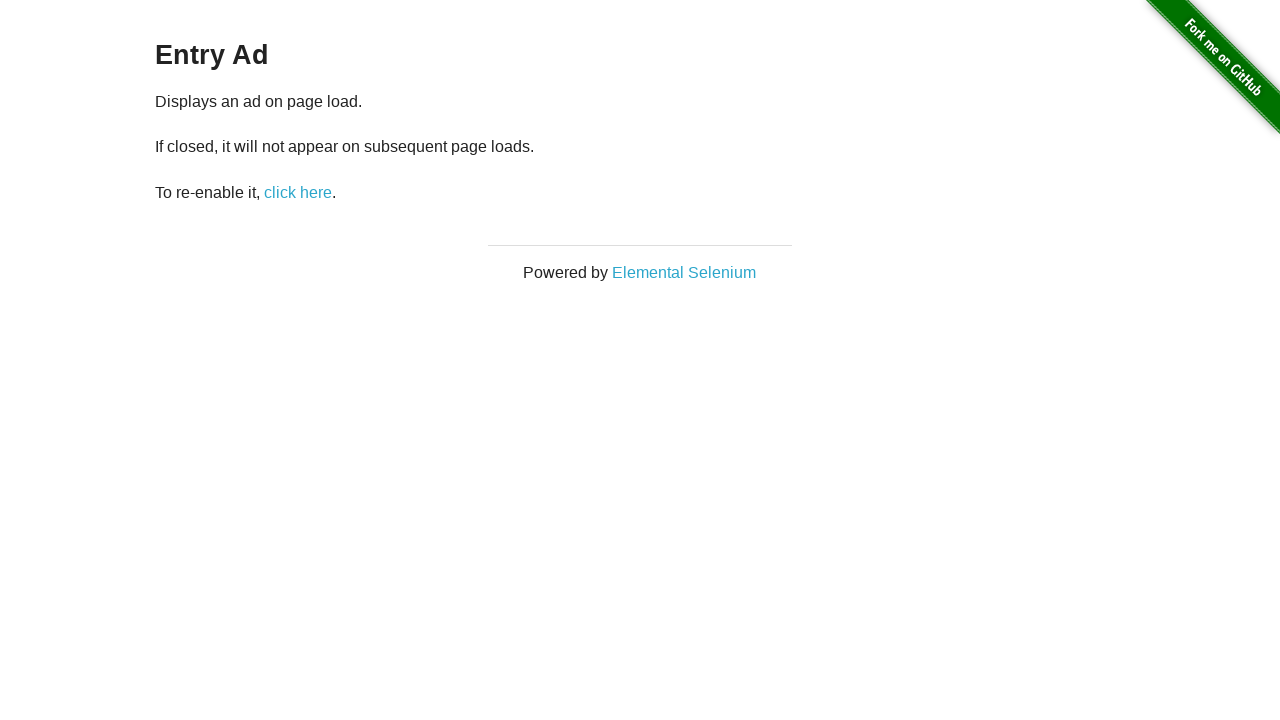

Modal popup closed and disappeared
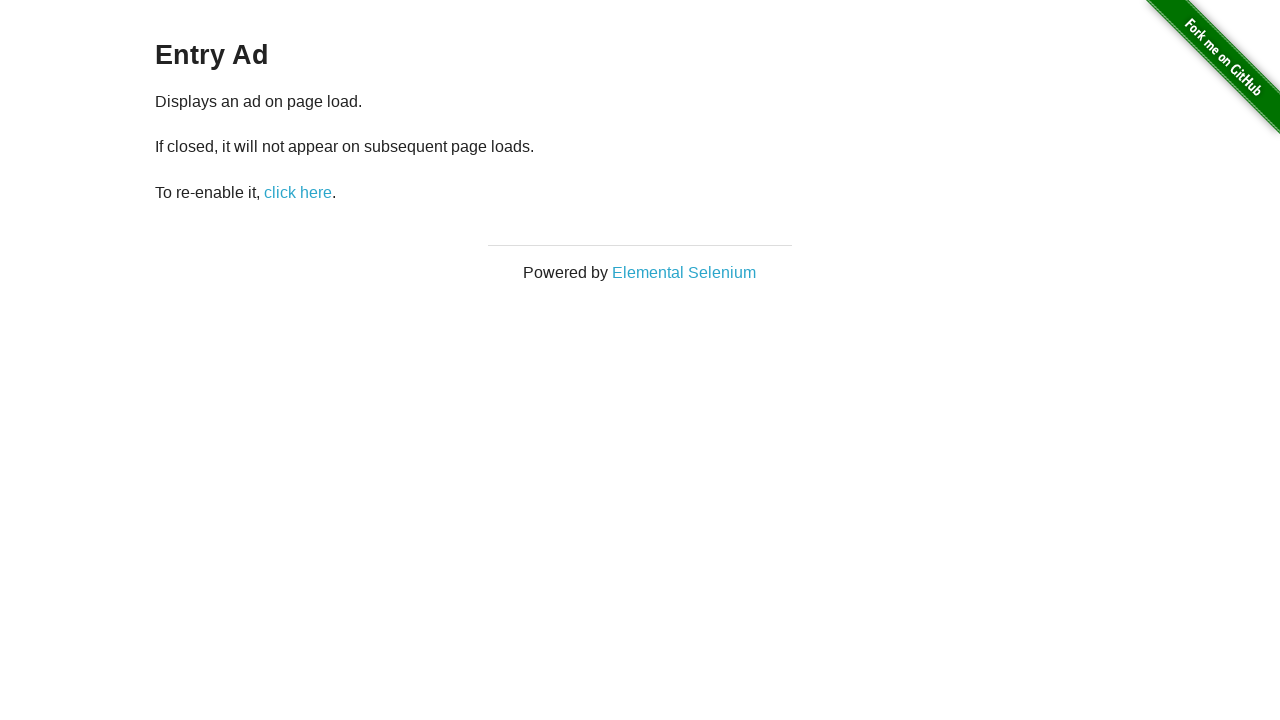

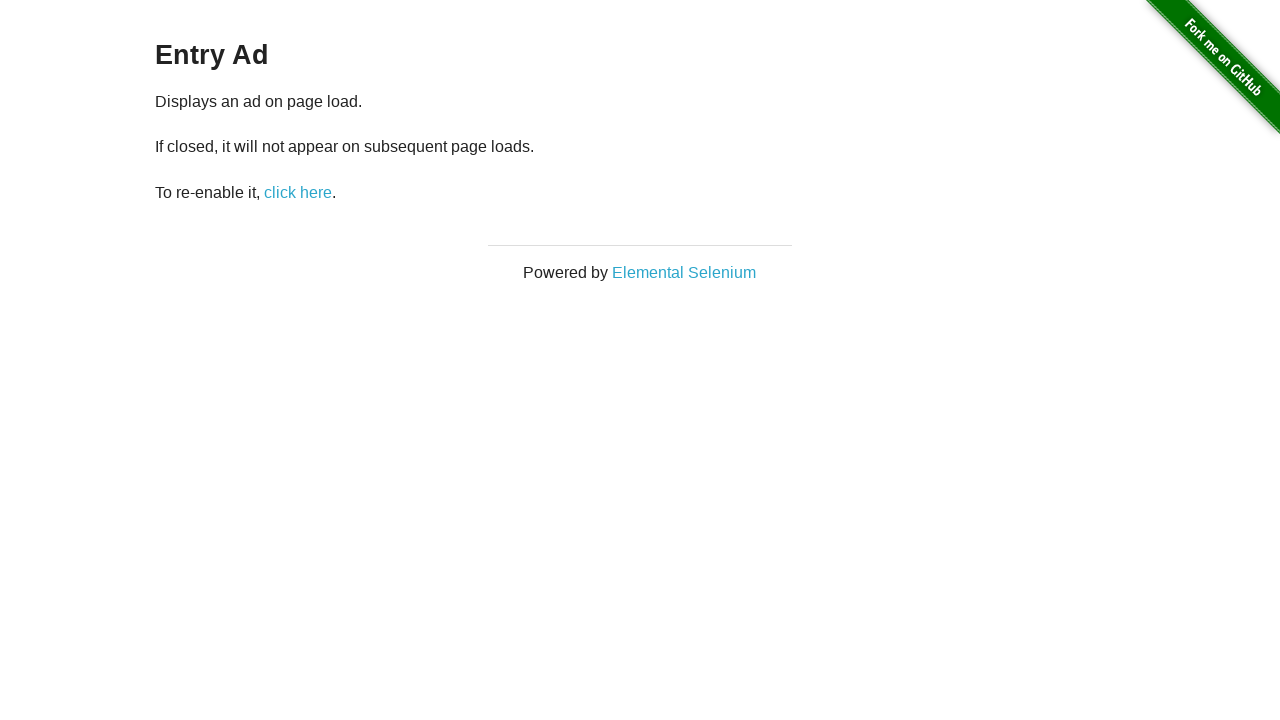